Tests drag and drop functionality by dragging element A to element B using click-hold-move-release actions, then verifies the elements have swapped positions

Starting URL: https://the-internet.herokuapp.com/drag_and_drop

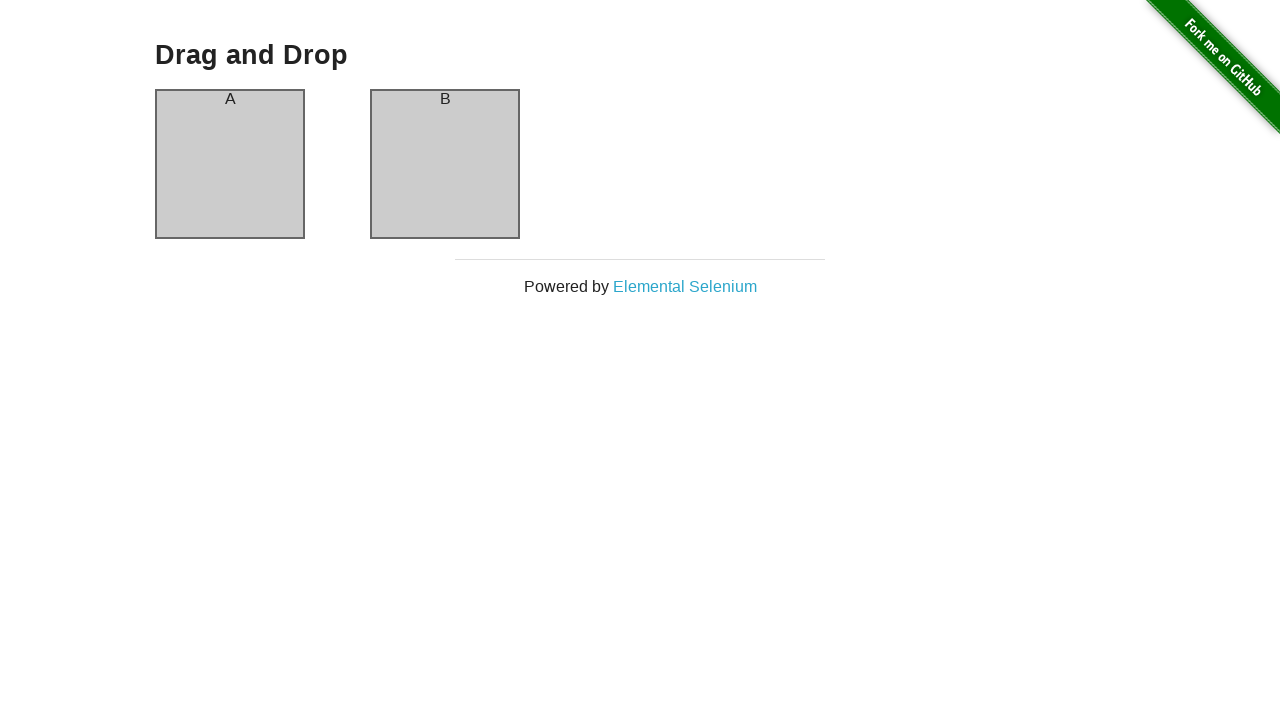

Waited for column A element to be visible
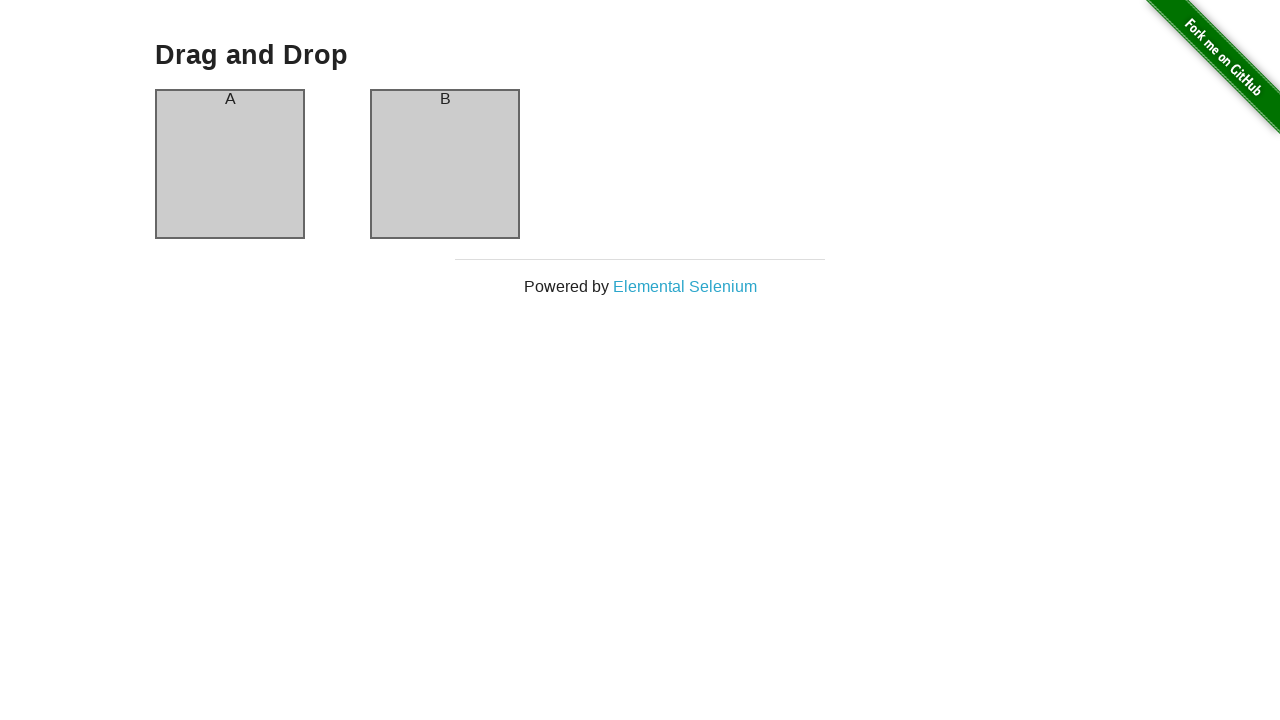

Verified column A contains 'A'
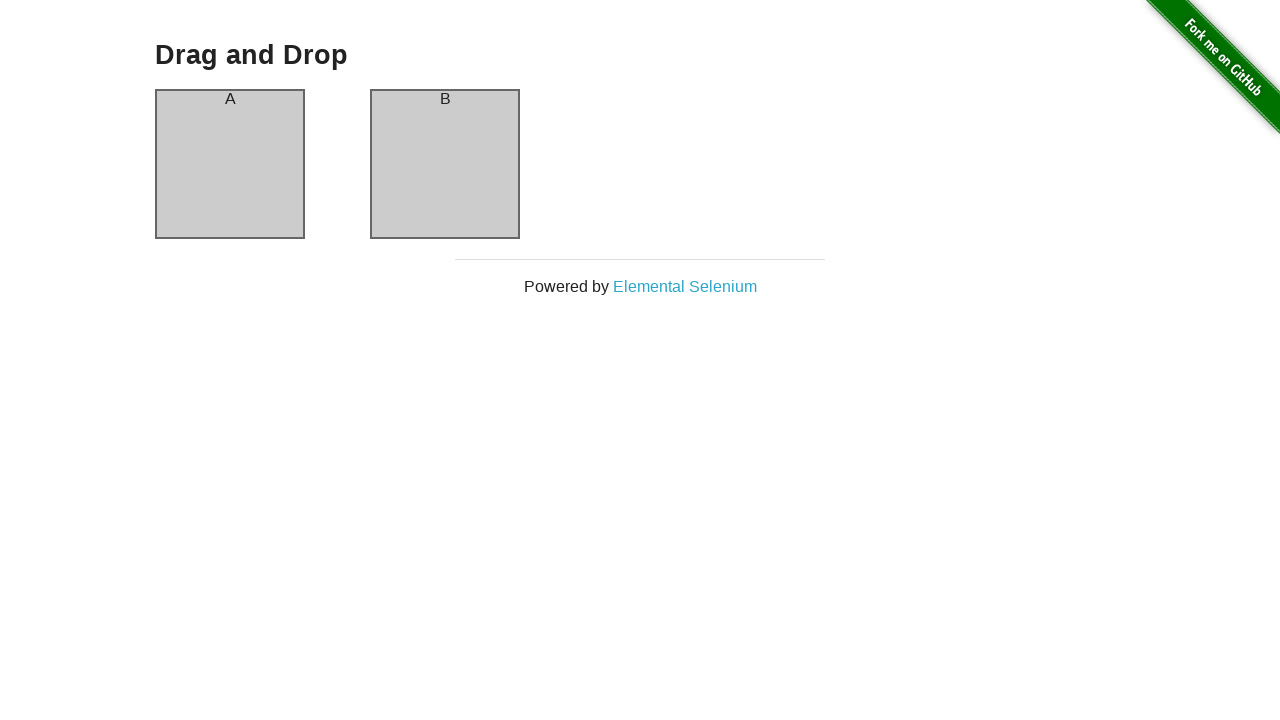

Verified column B contains 'B'
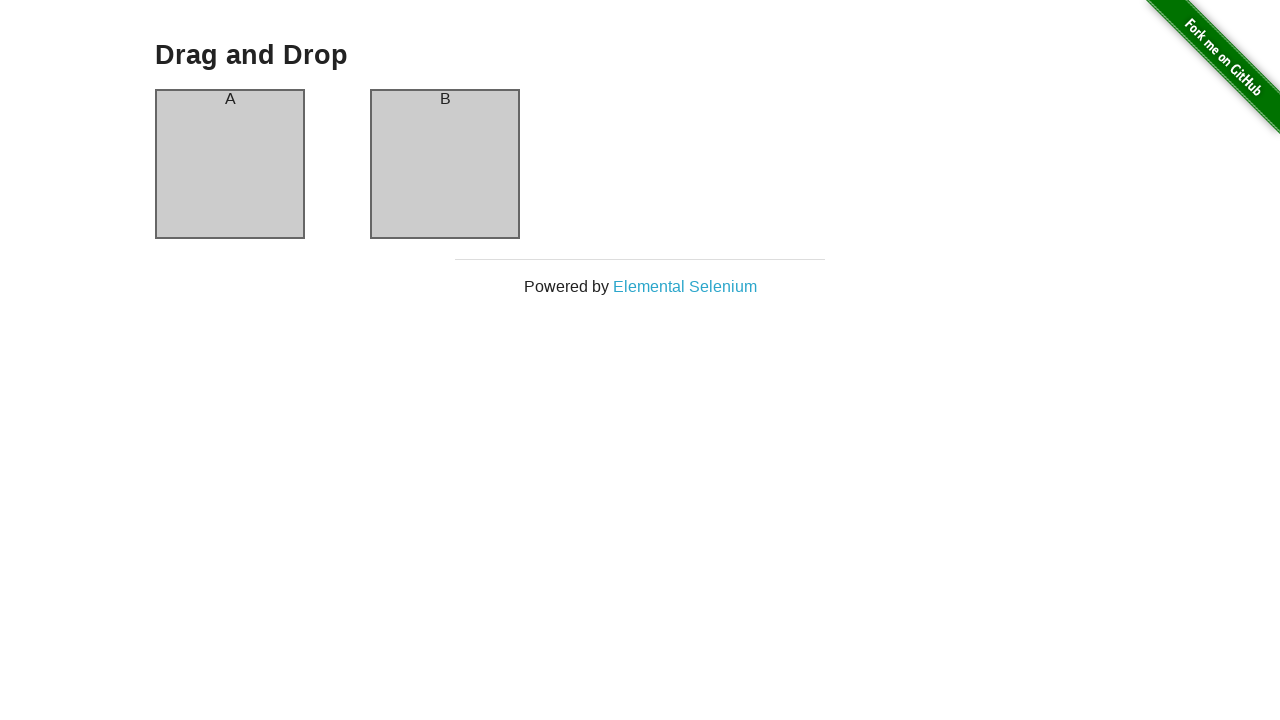

Dragged element A to element B at (445, 164)
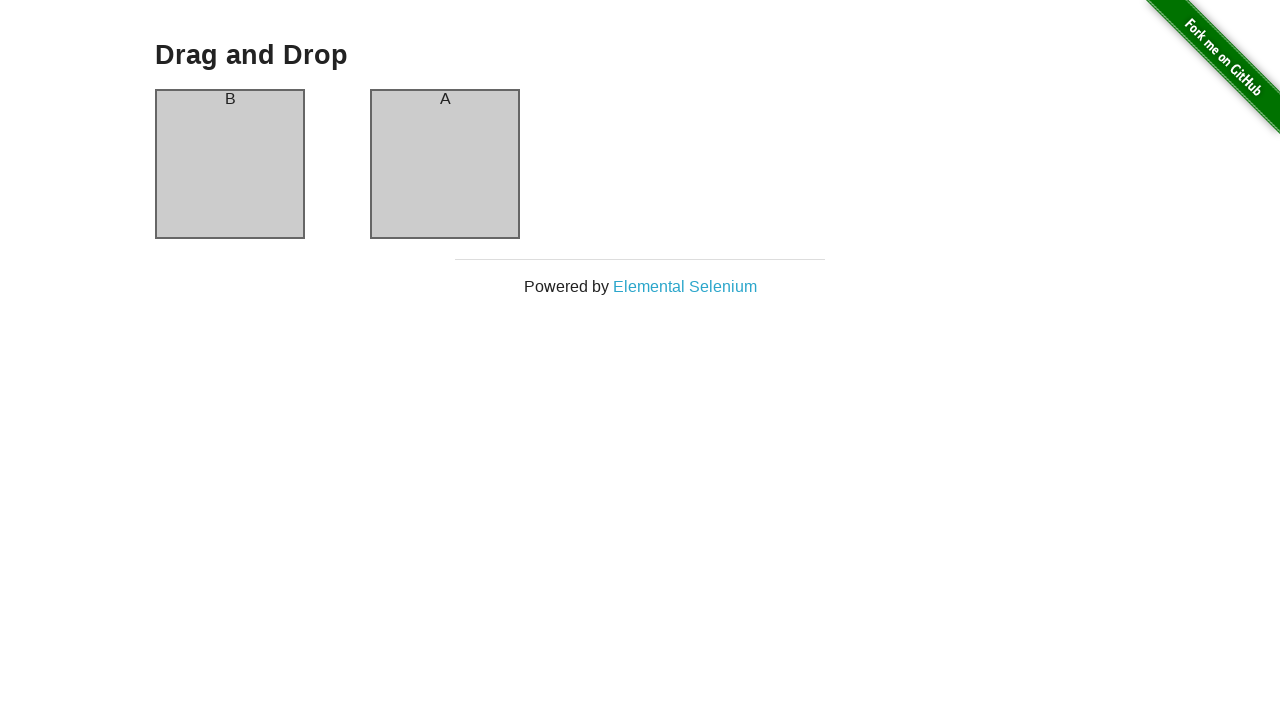

Waited for column A element after drag and drop
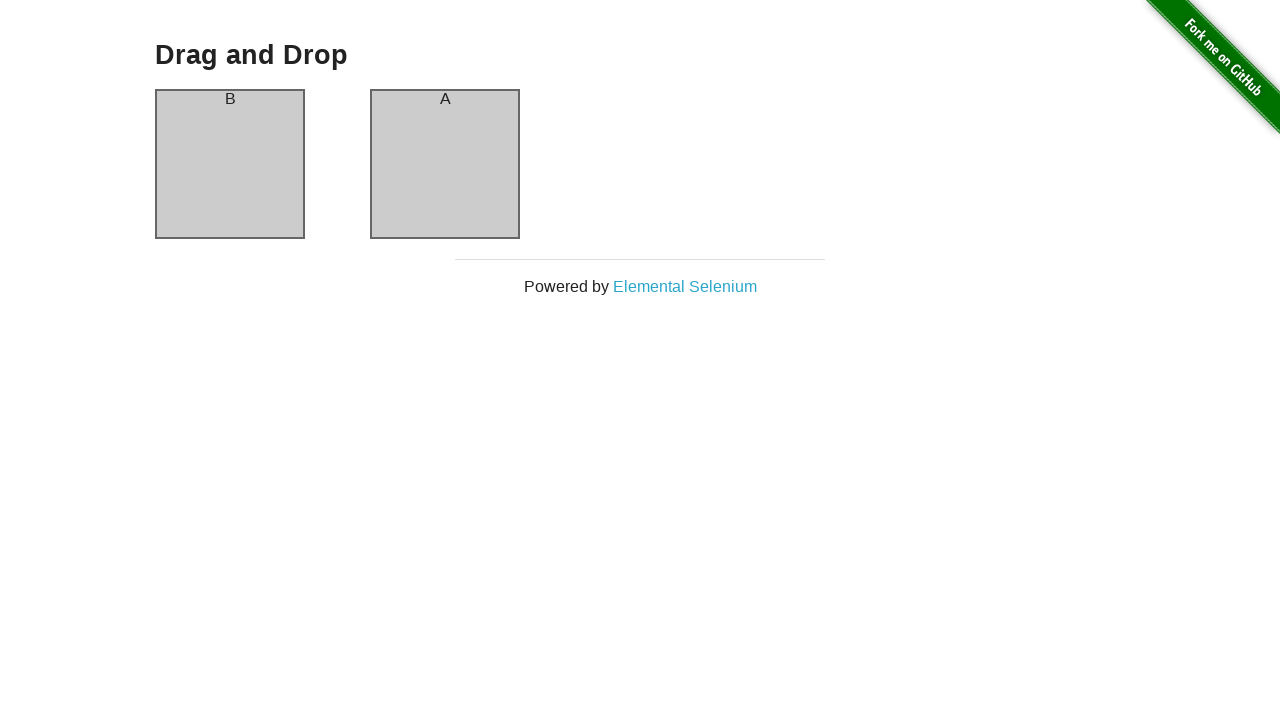

Verified column A now contains 'B' after swap
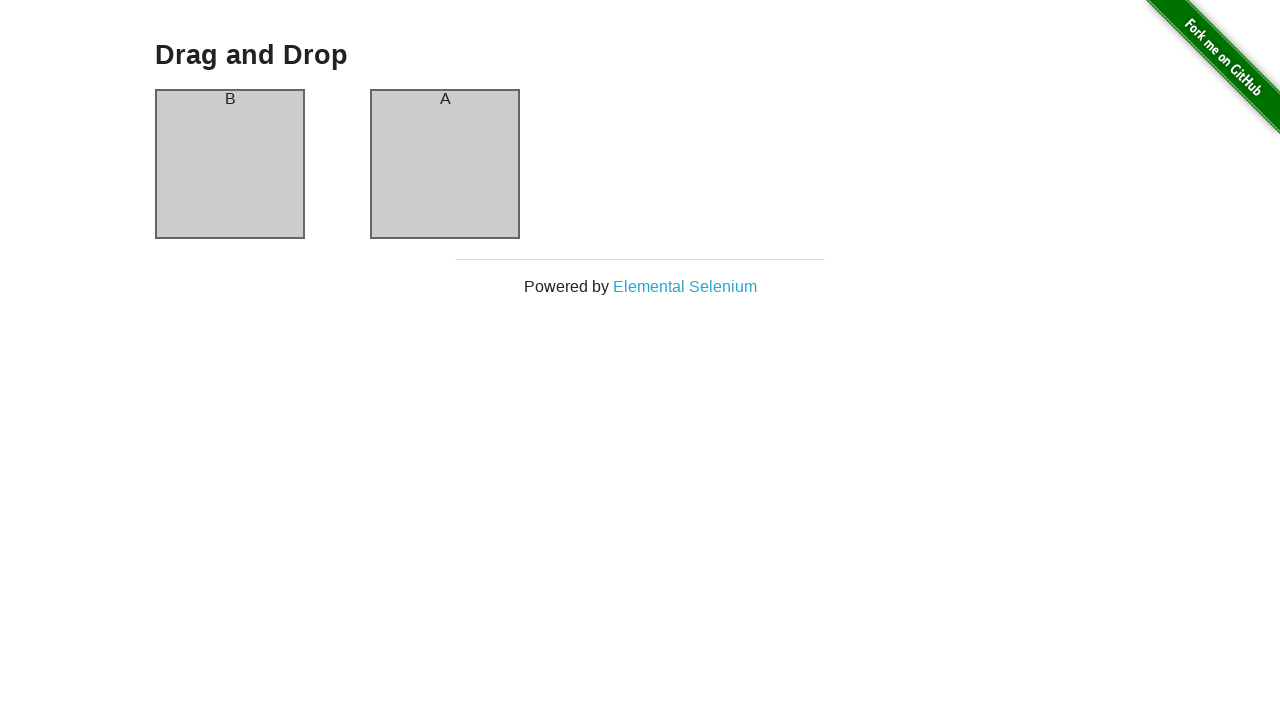

Verified column B now contains 'A' after swap - drag and drop successful
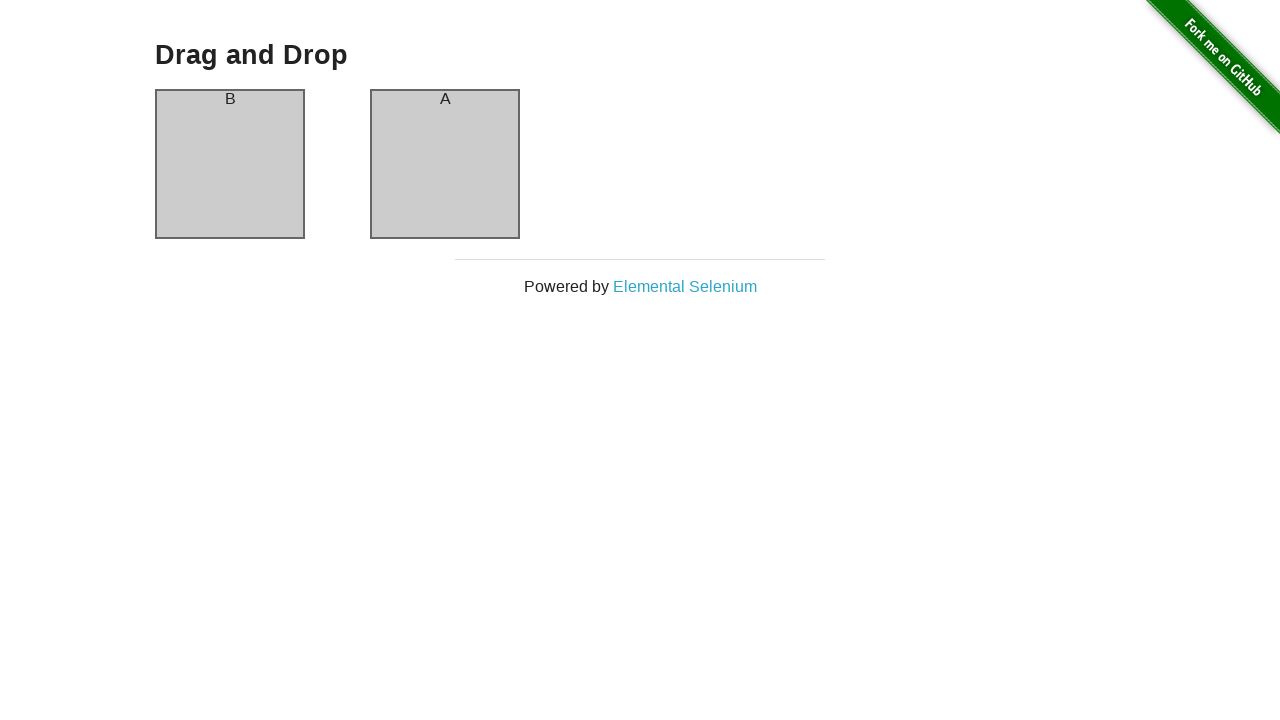

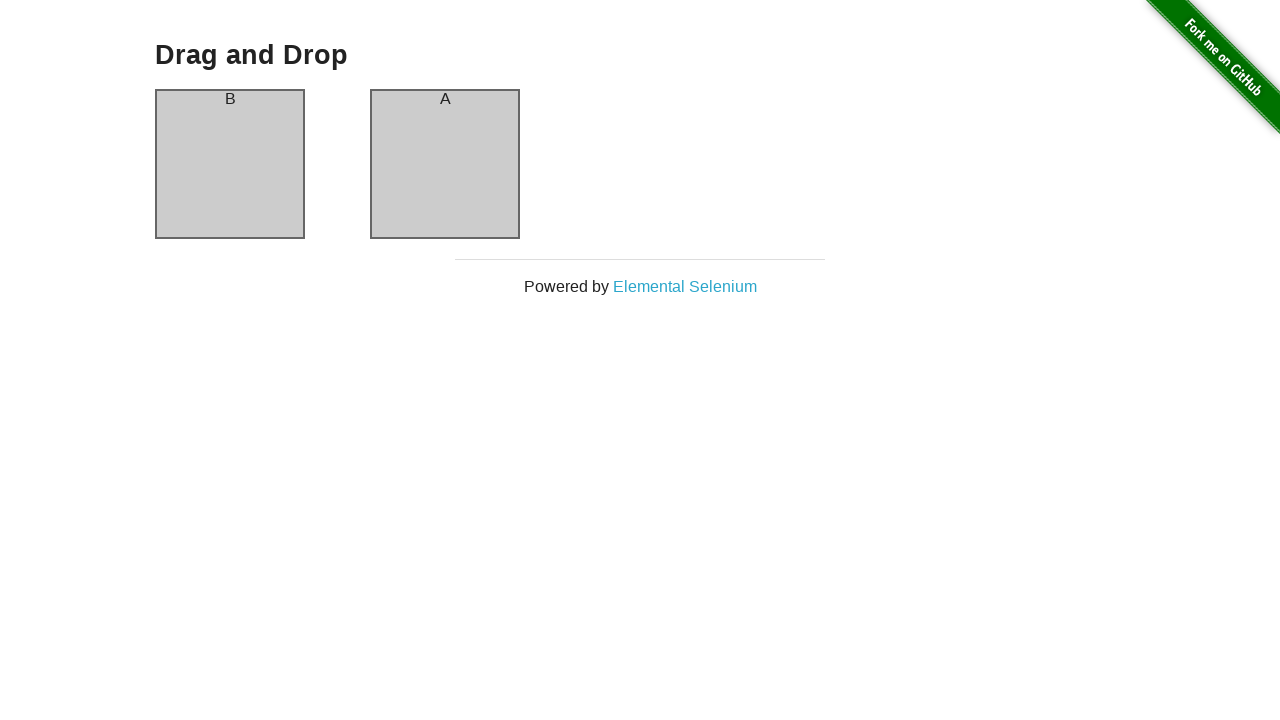